Tests a web form by entering text into a text box, clicking the submit button, and verifying the success message is displayed.

Starting URL: https://www.selenium.dev/selenium/web/web-form.html

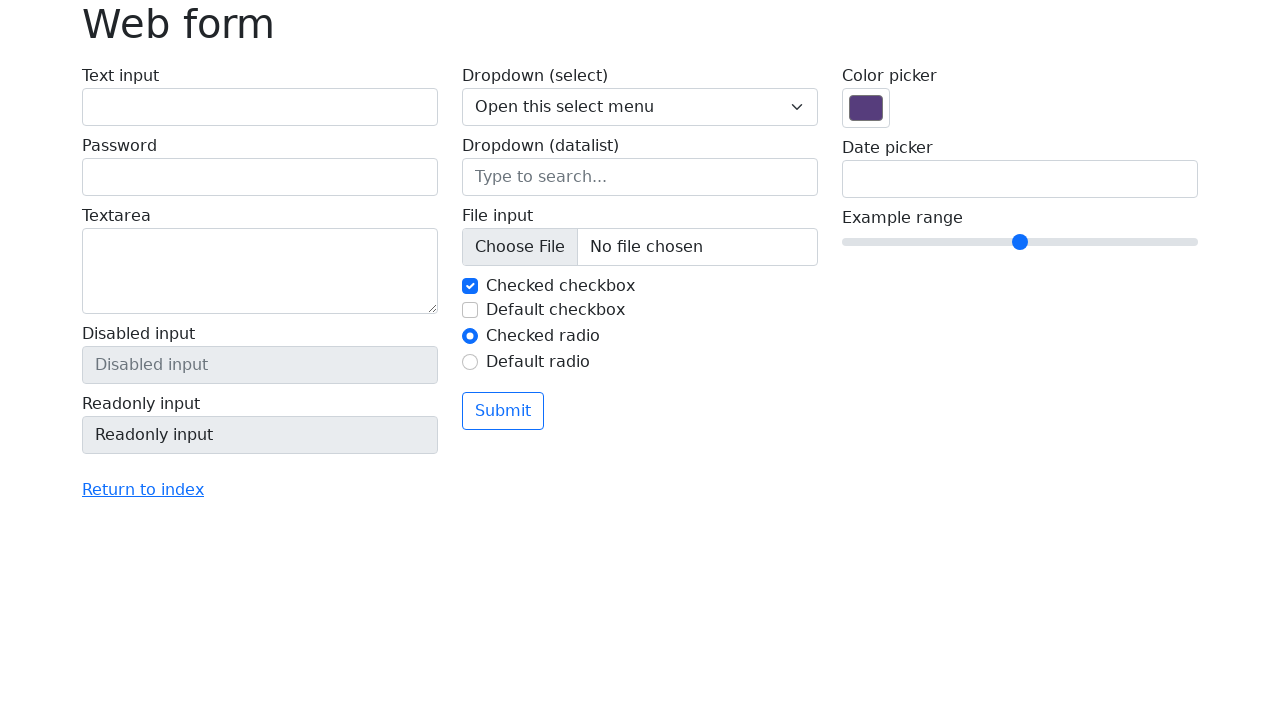

Verified page title is 'Web form'
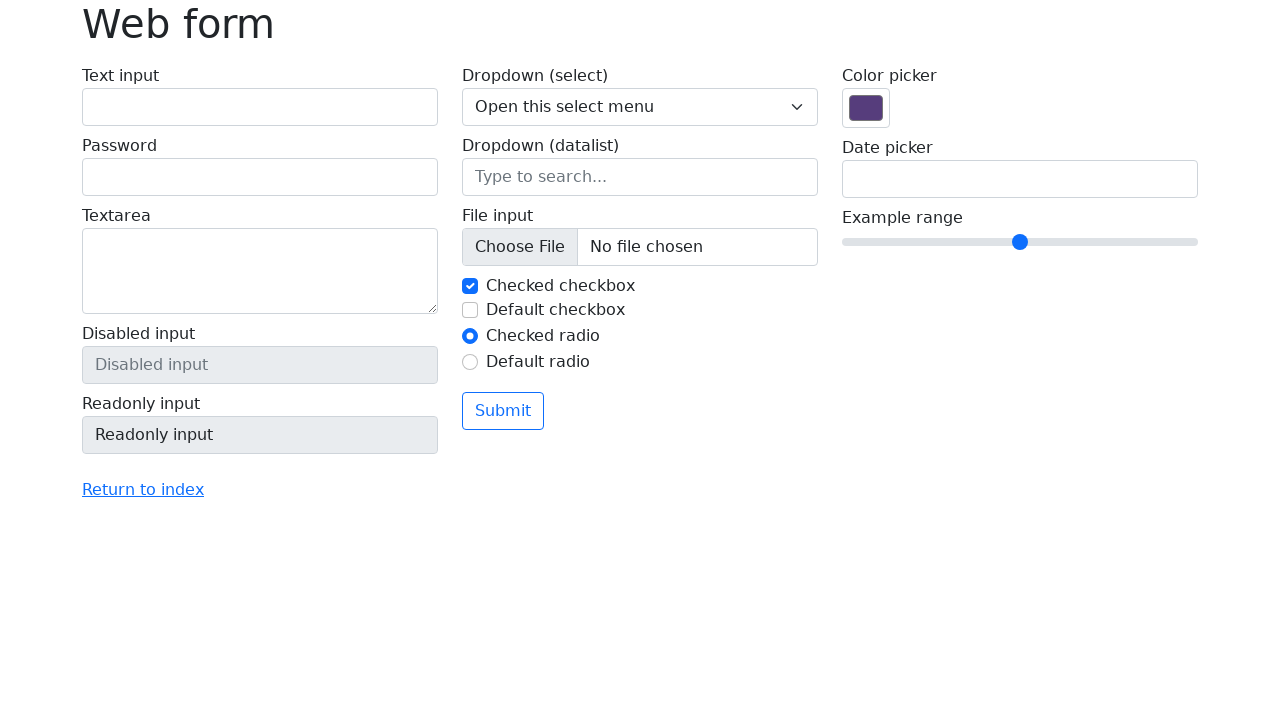

Filled text input with 'Selenium' on input[name='my-text']
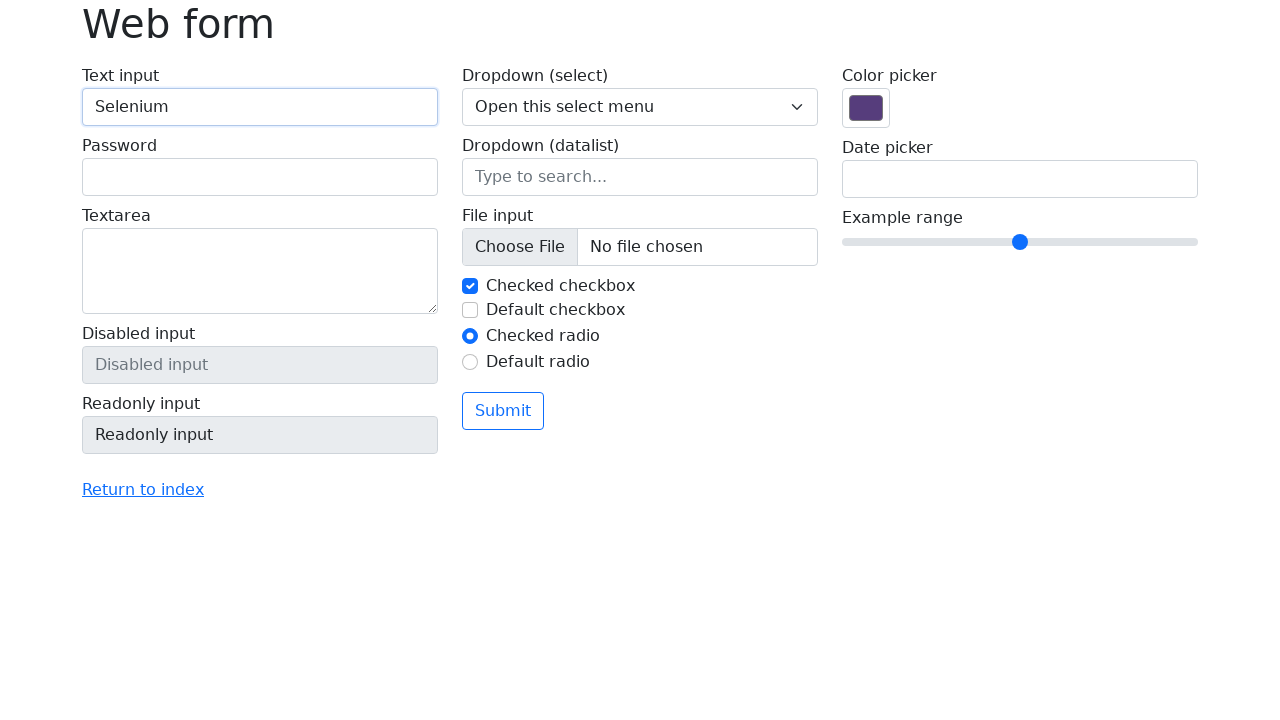

Clicked the submit button at (503, 411) on button
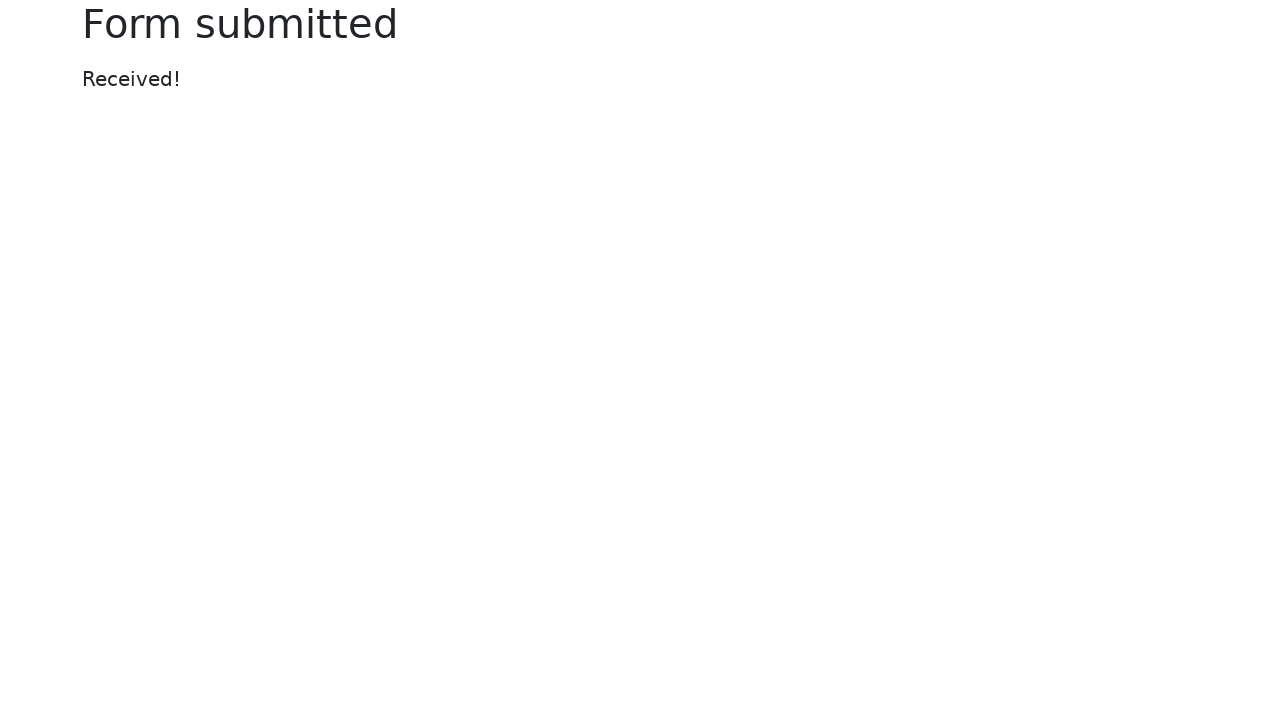

Success message element loaded
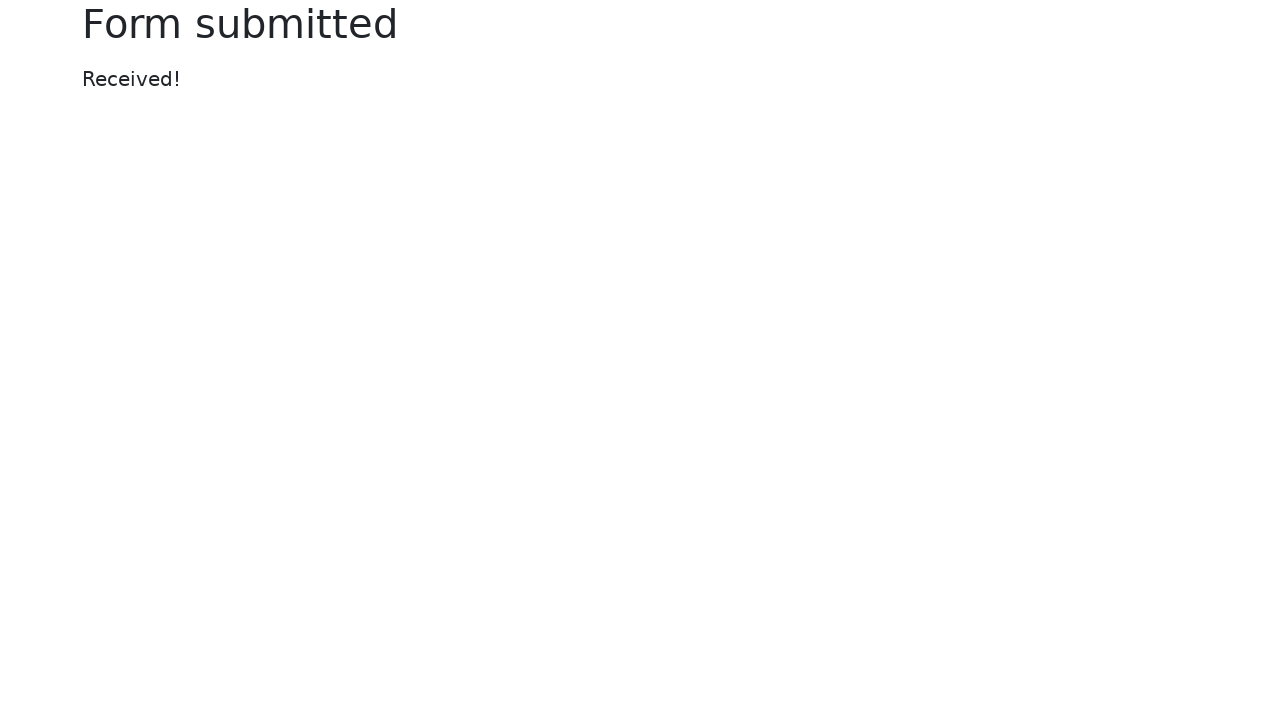

Verified success message displays 'Received!'
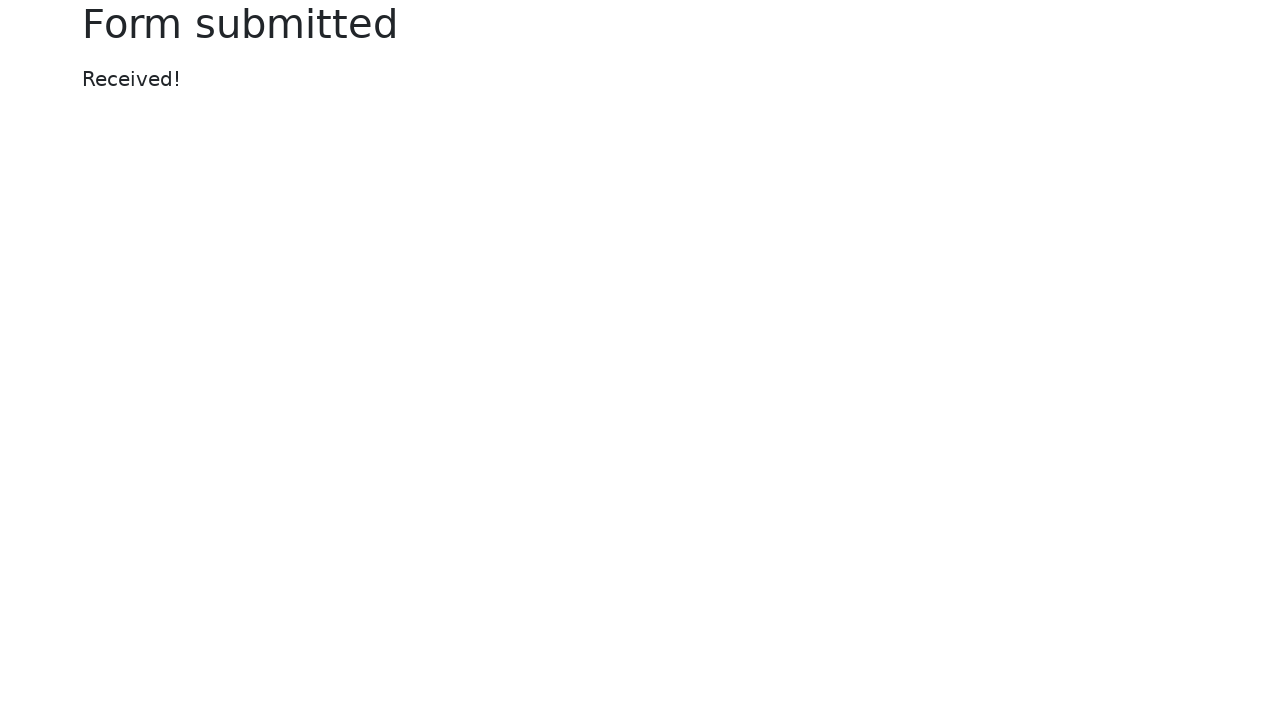

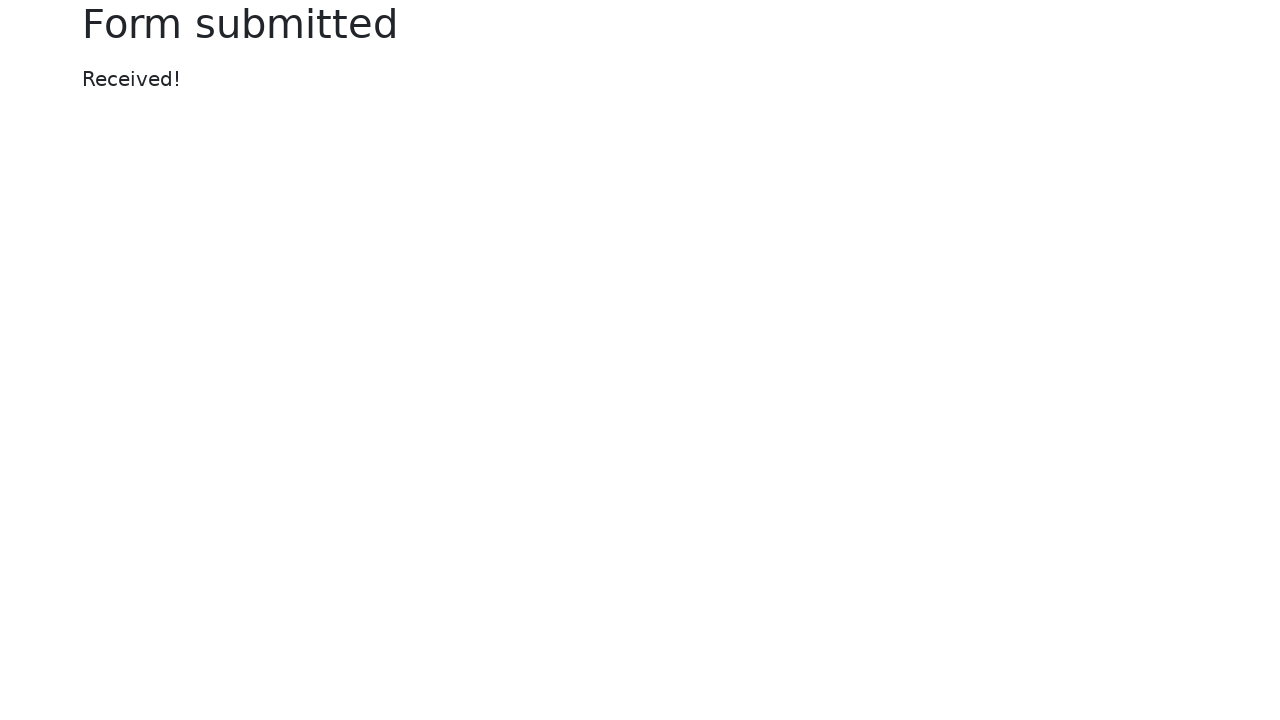